Tests the Angular demo app by clicking the button to fetch books and verifying that table rows are displayed

Starting URL: https://rahulshettyacademy.com/angularAppdemo/

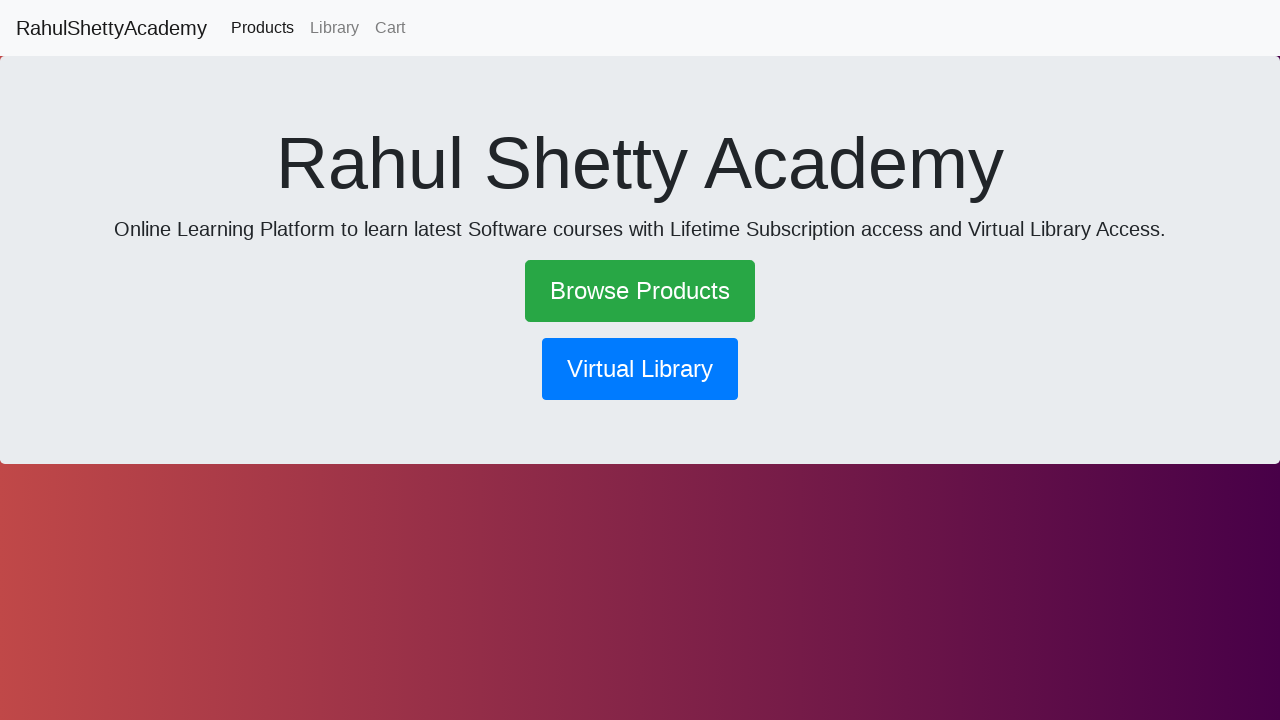

Clicked primary button to fetch books at (640, 369) on .btn.btn-primary
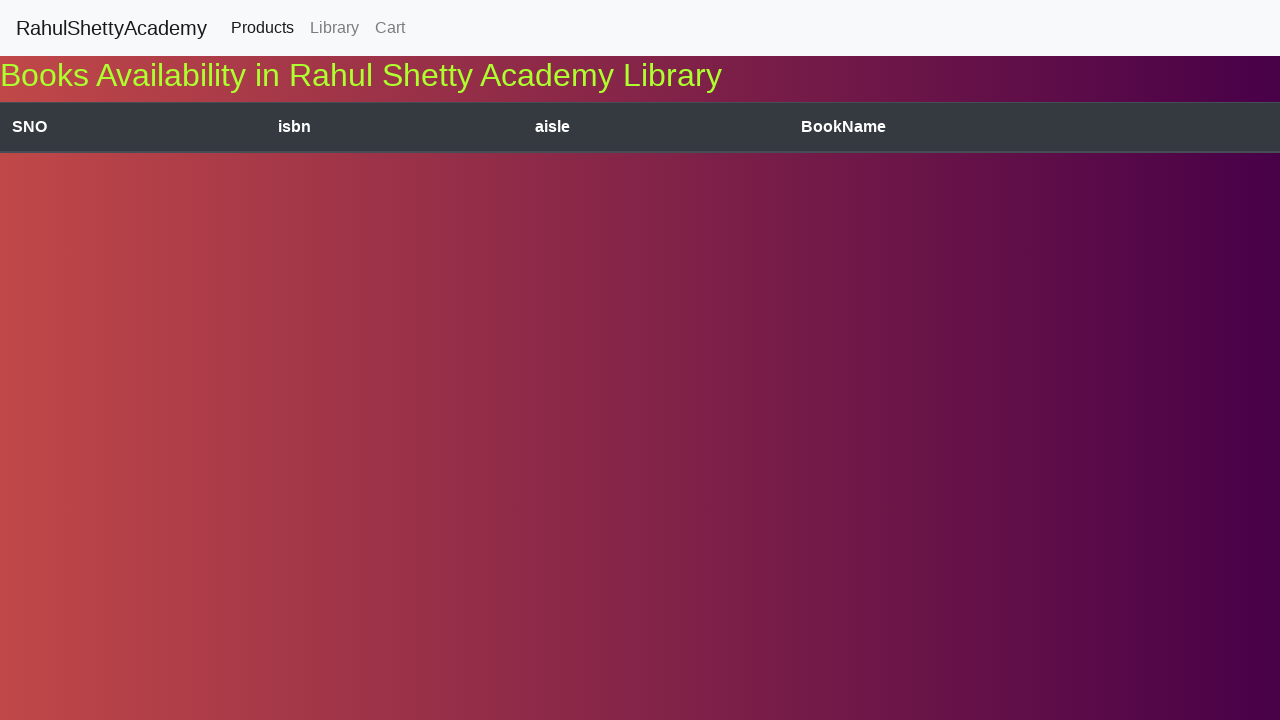

Table rows loaded after fetching books
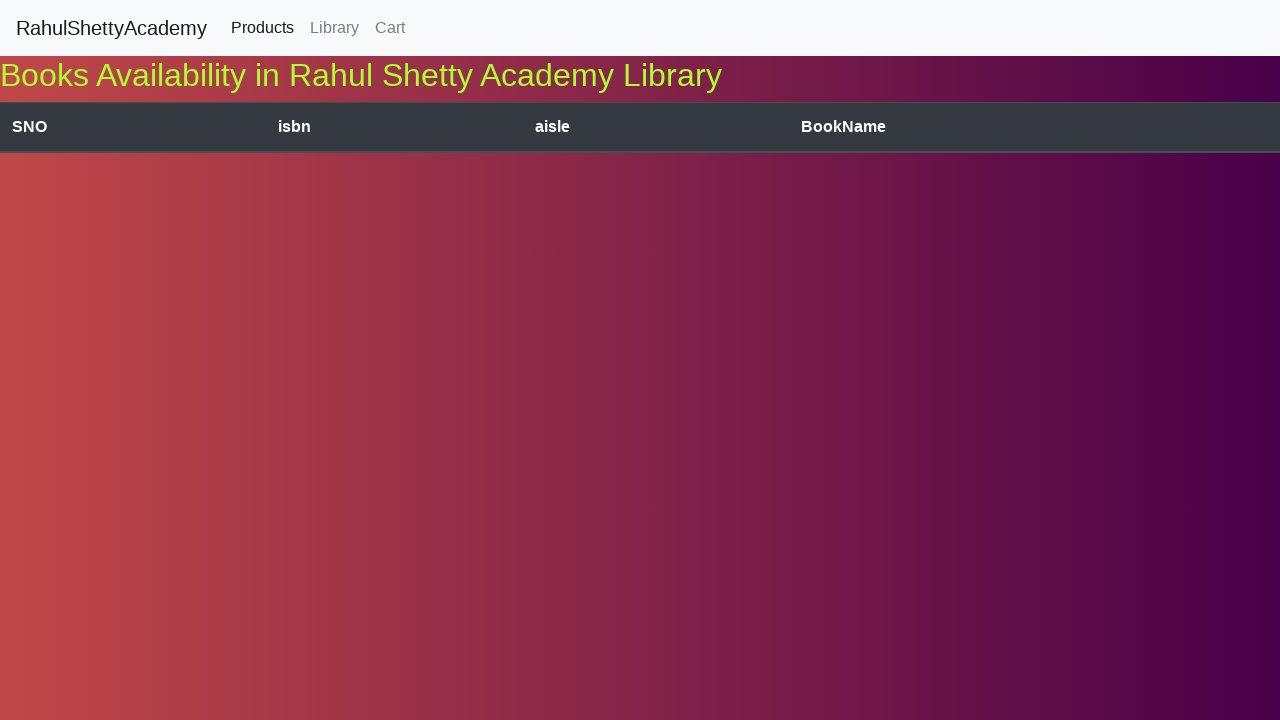

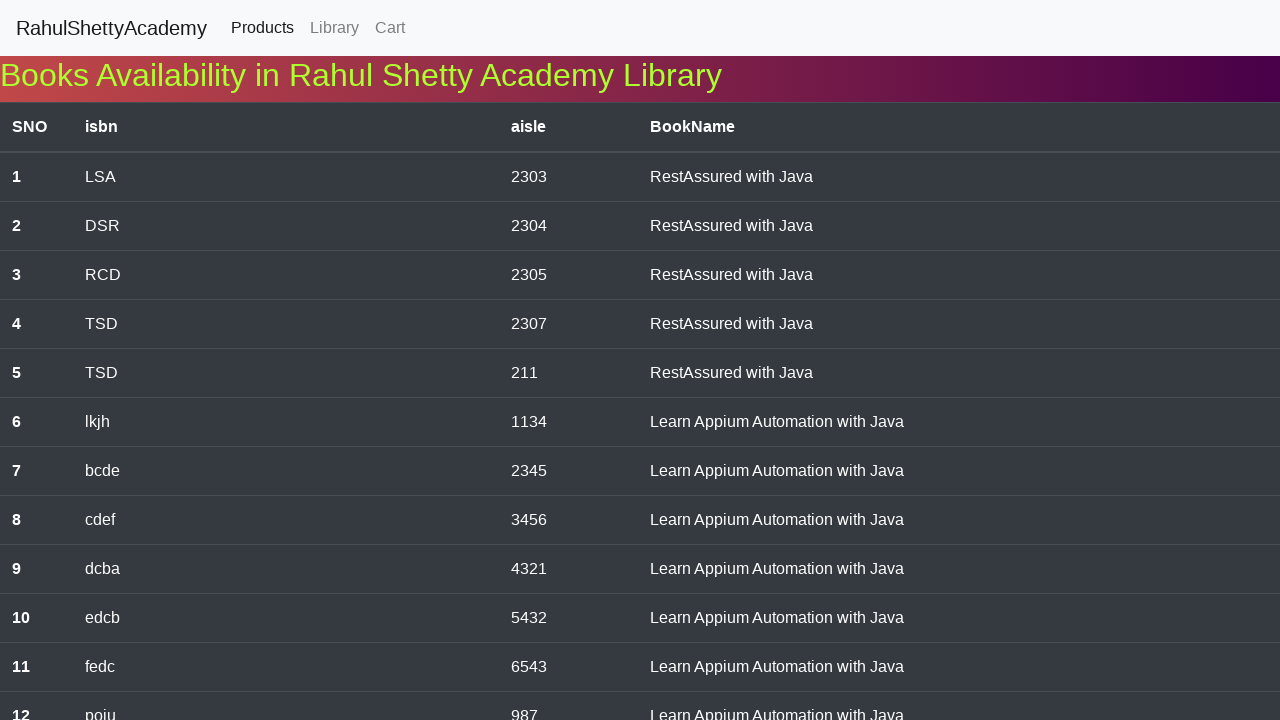